Navigates to W3Schools SQL SELECT tutorial page, scrolls down the page, and locates a table element to verify its presence

Starting URL: https://www.w3schools.com/sql/sql_select.asp

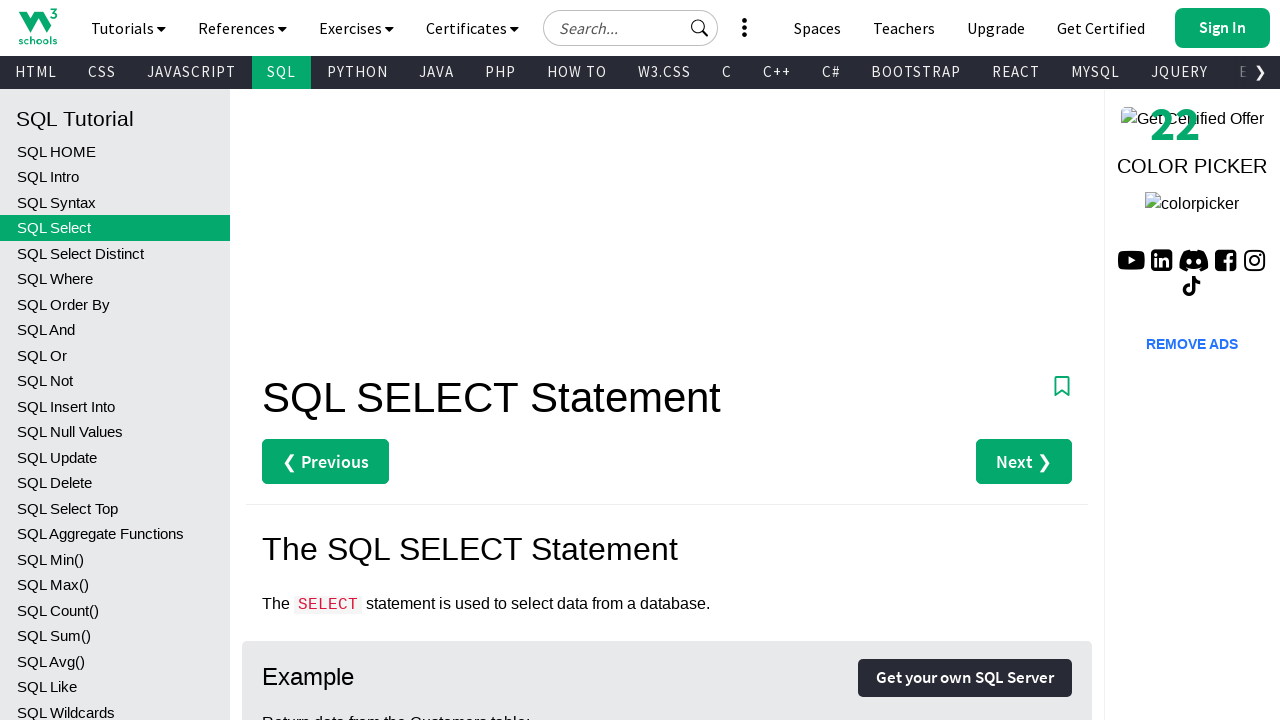

Scrolled down the page by 900 pixels
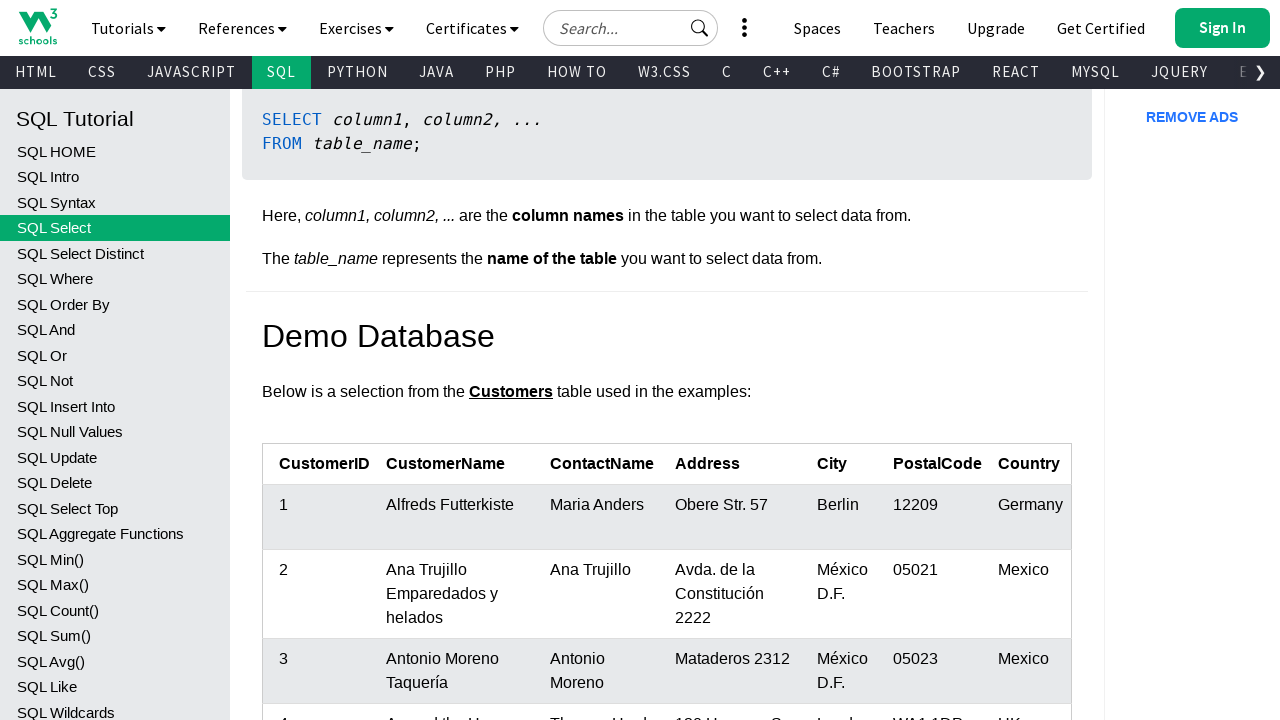

Table element loaded successfully
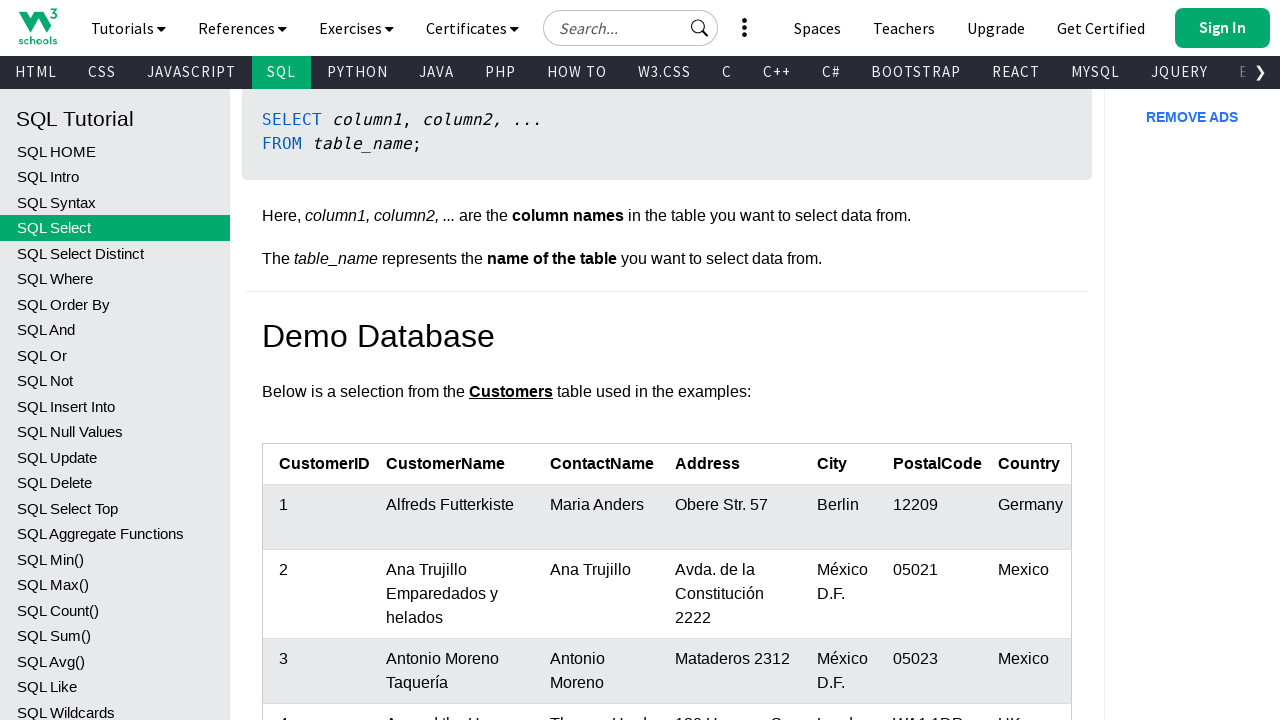

Located the SQL tutorial table
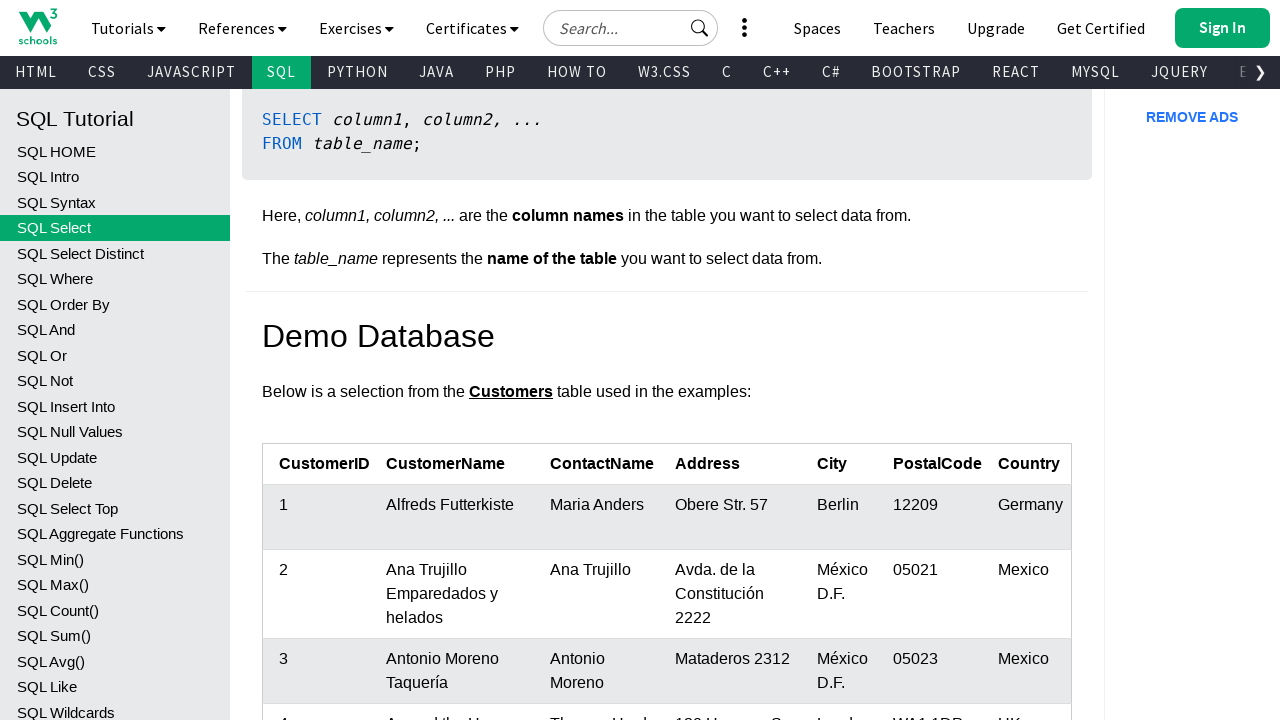

Located table rows
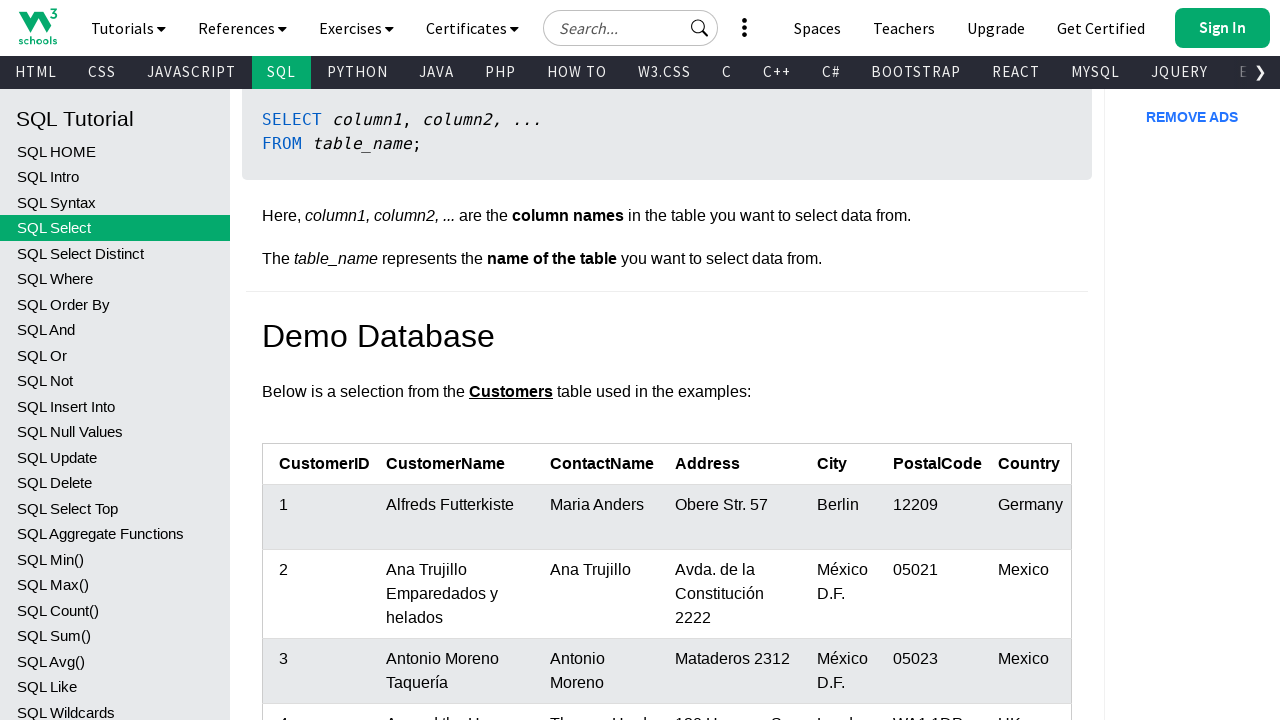

First table row is visible and ready
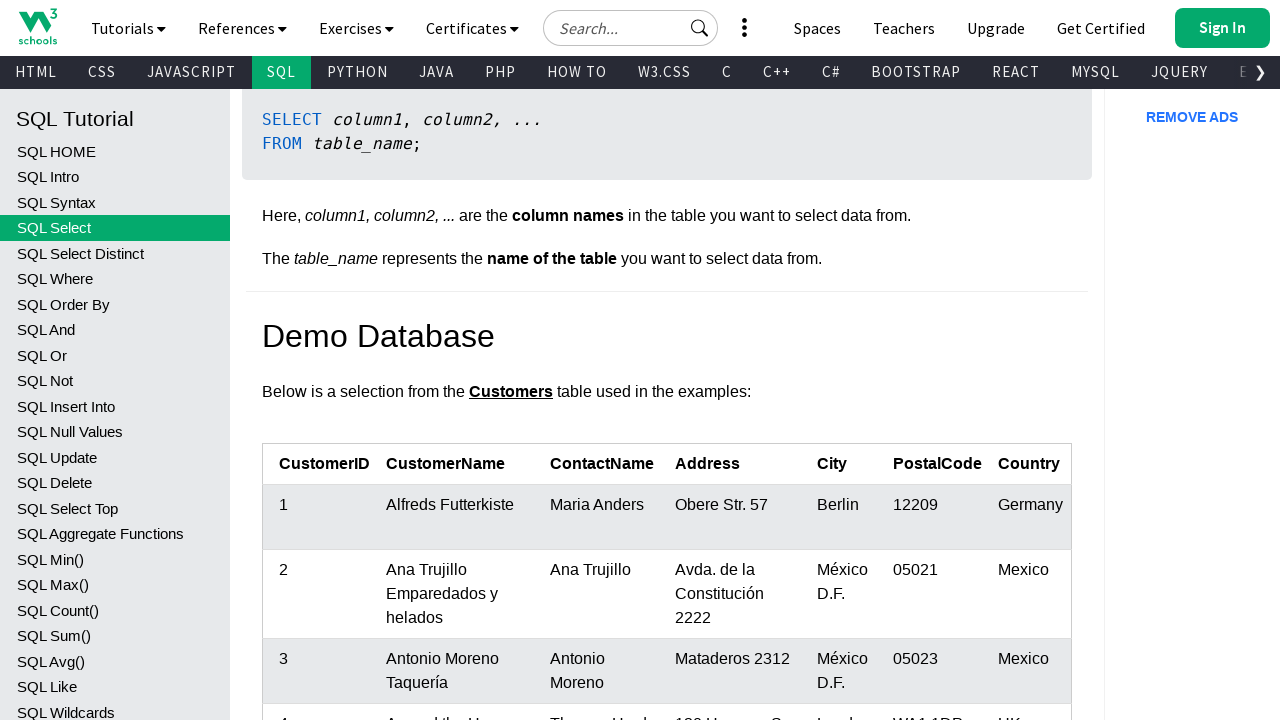

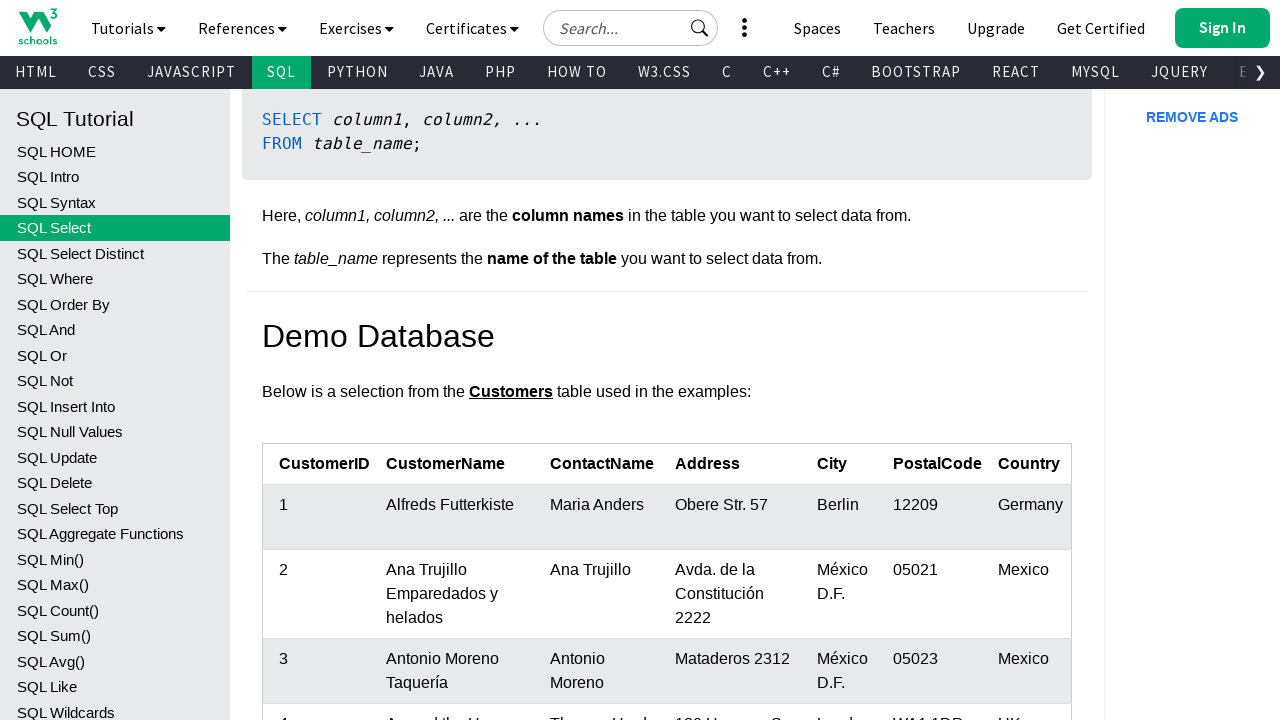